Tests radio button functionality by selecting a specific radio button option

Starting URL: https://rahulshettyacademy.com/AutomationPractice/

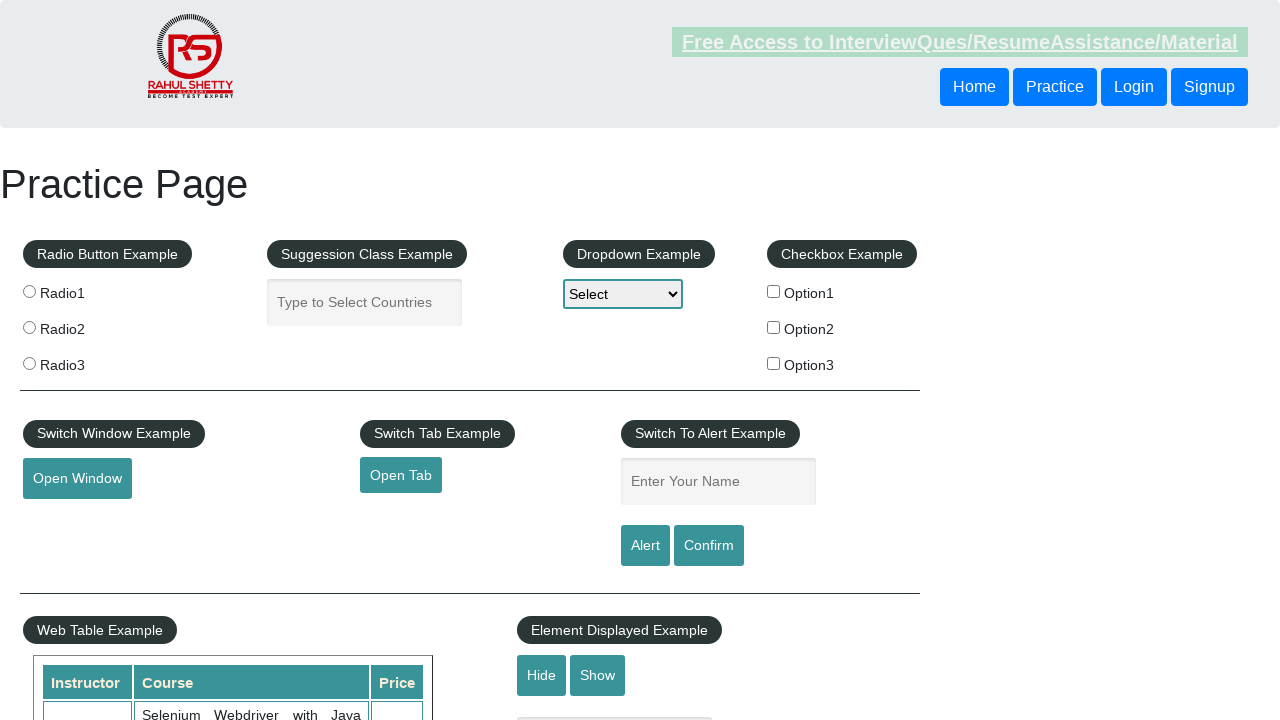

Located all radio button elements with class 'radioButton'
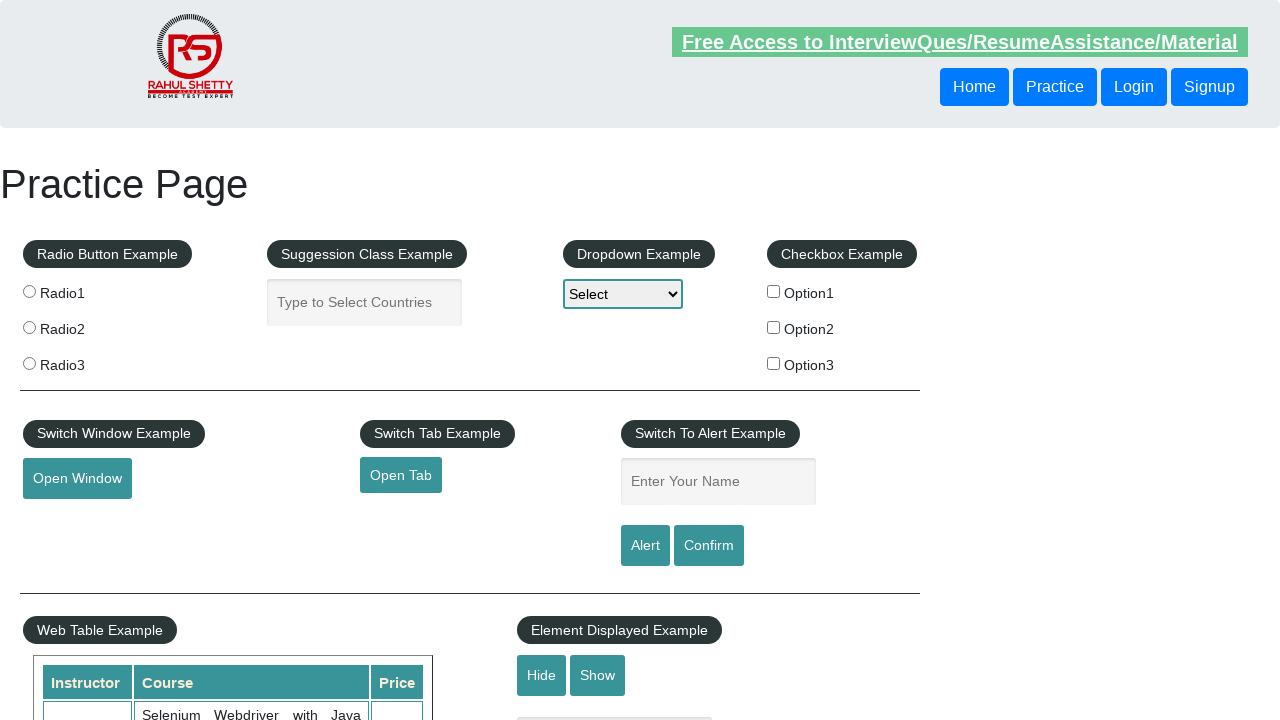

Found radio button with value 'radio2' at index 1
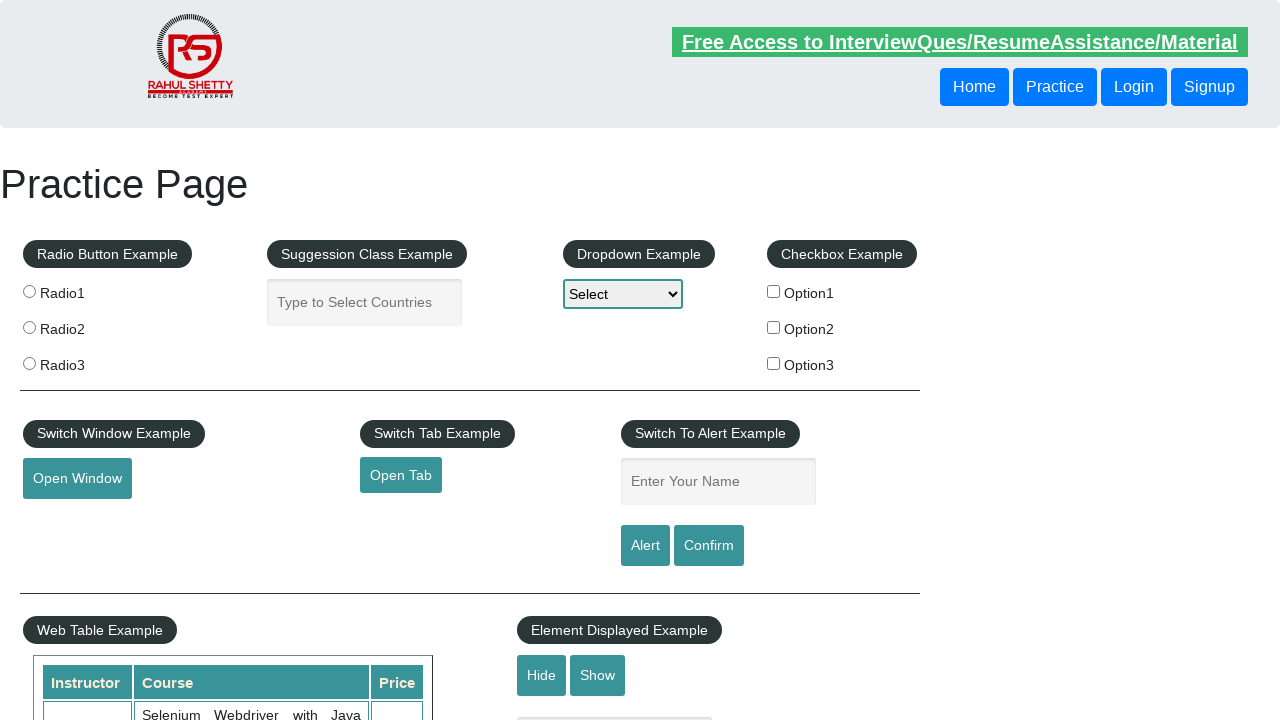

Clicked the 'radio2' radio button option at (29, 327) on .radioButton >> nth=1
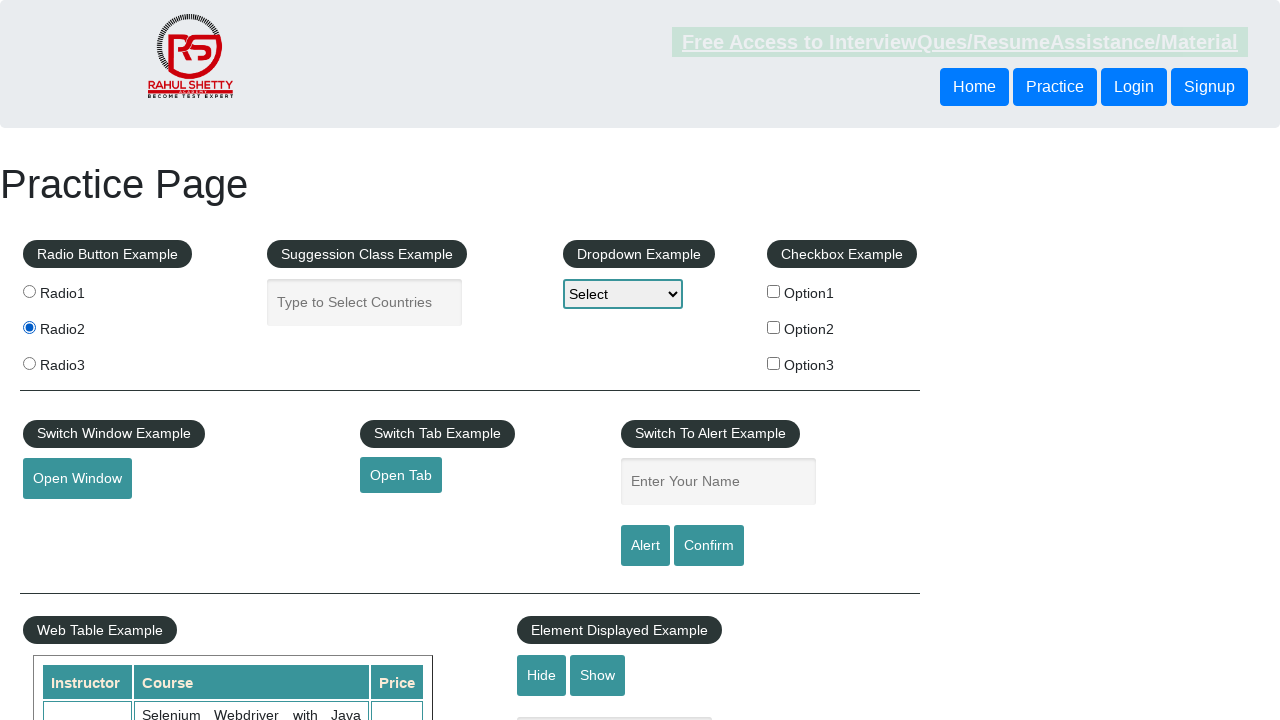

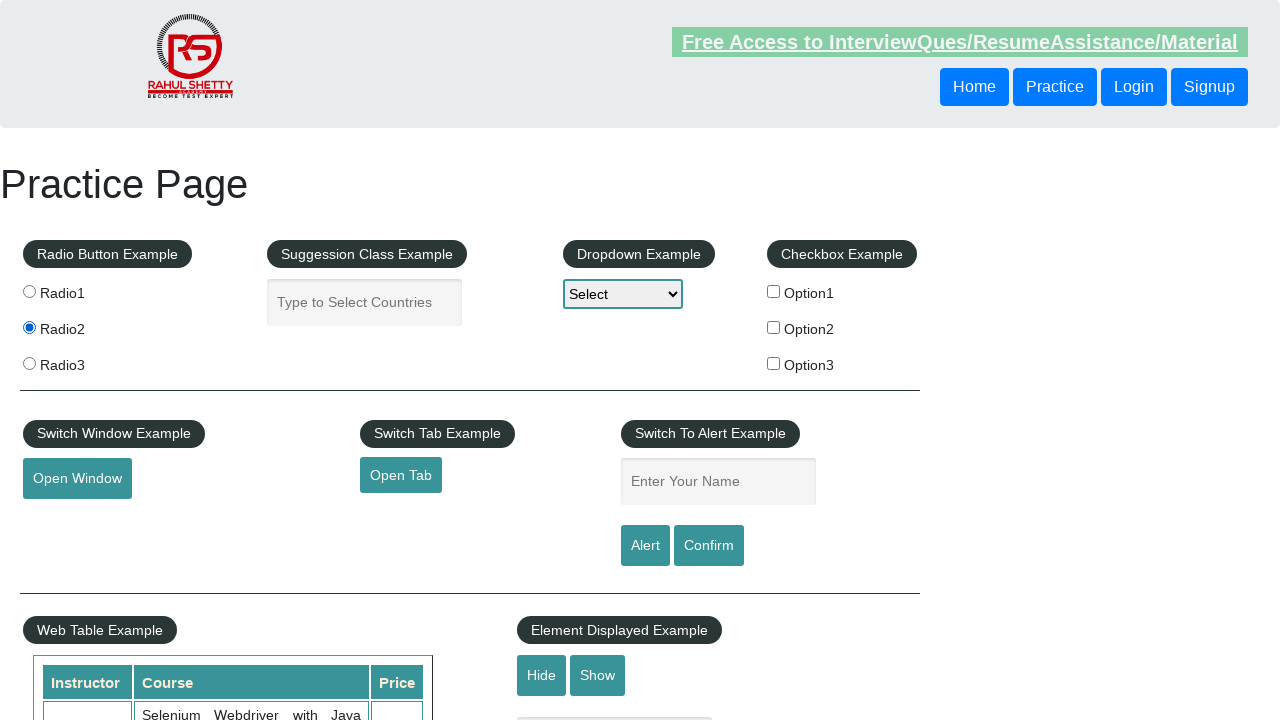